Tests radio button selection functionality by clicking a radio button and verifying its selected state

Starting URL: https://rahulshettyacademy.com/AutomationPractice/

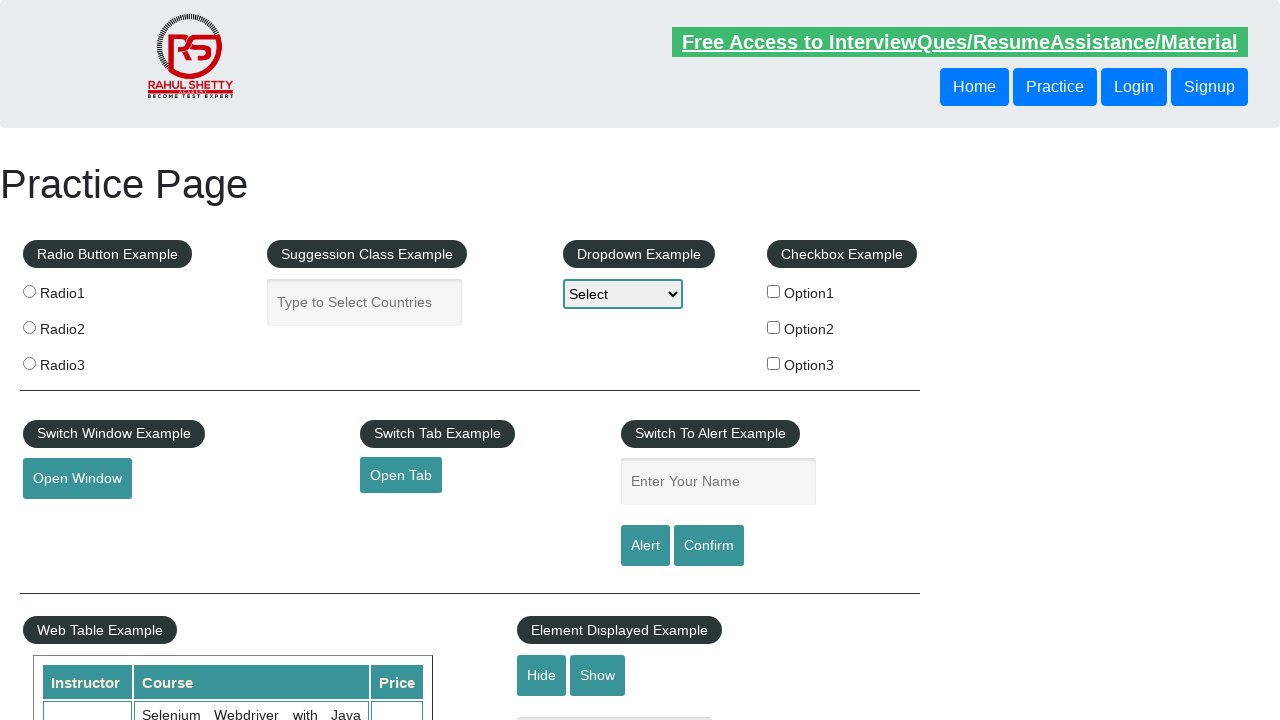

Clicked on the first radio button (radio1) at (29, 291) on input[value='radio1']
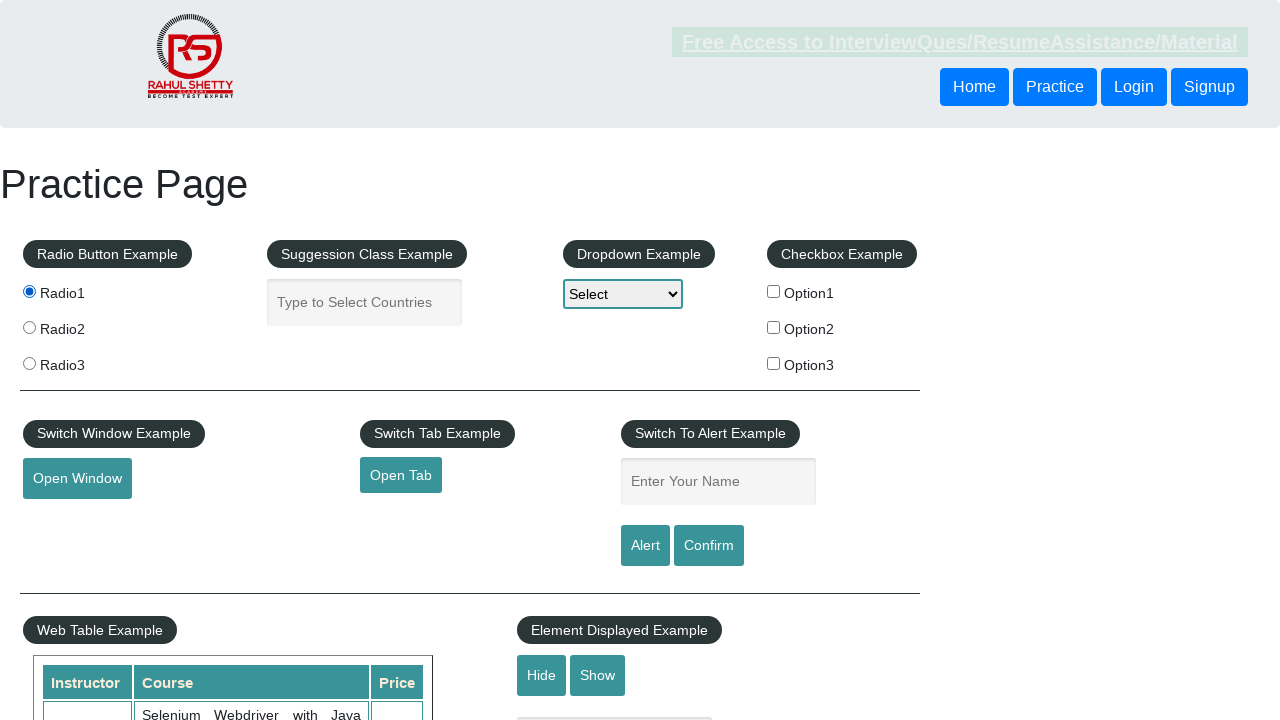

Located the radio button element for verification
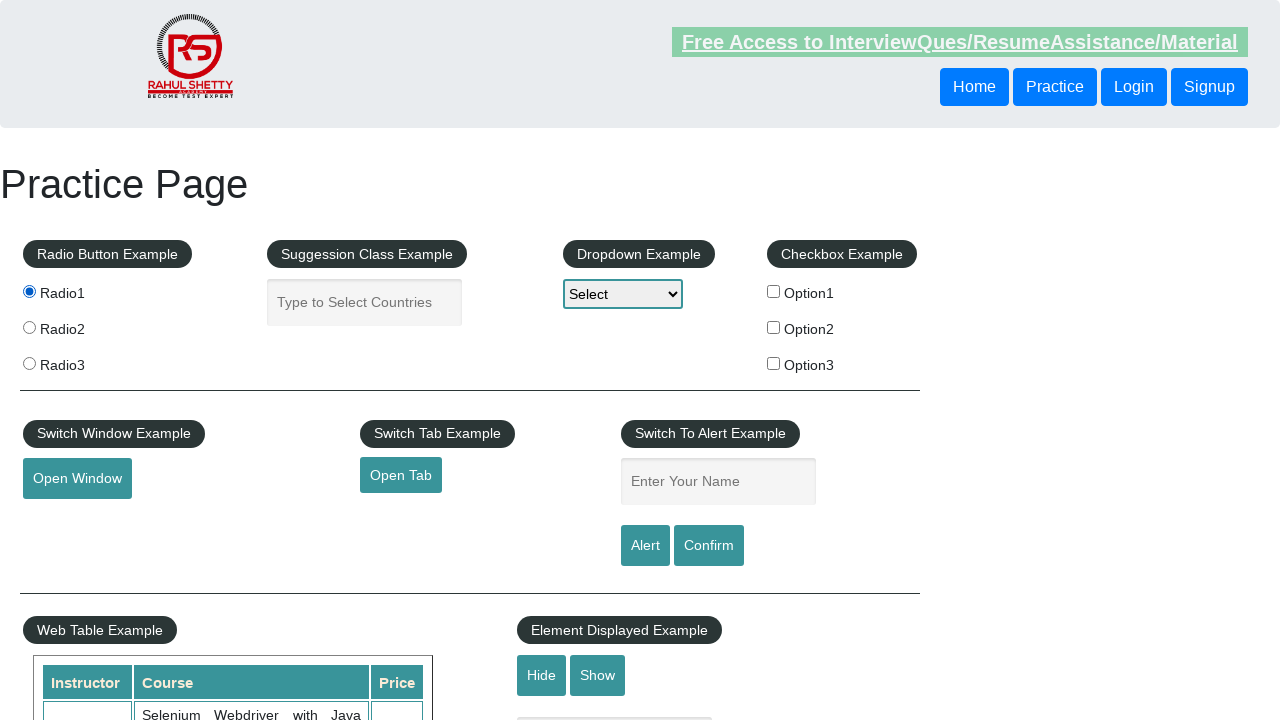

Radio button is already selected
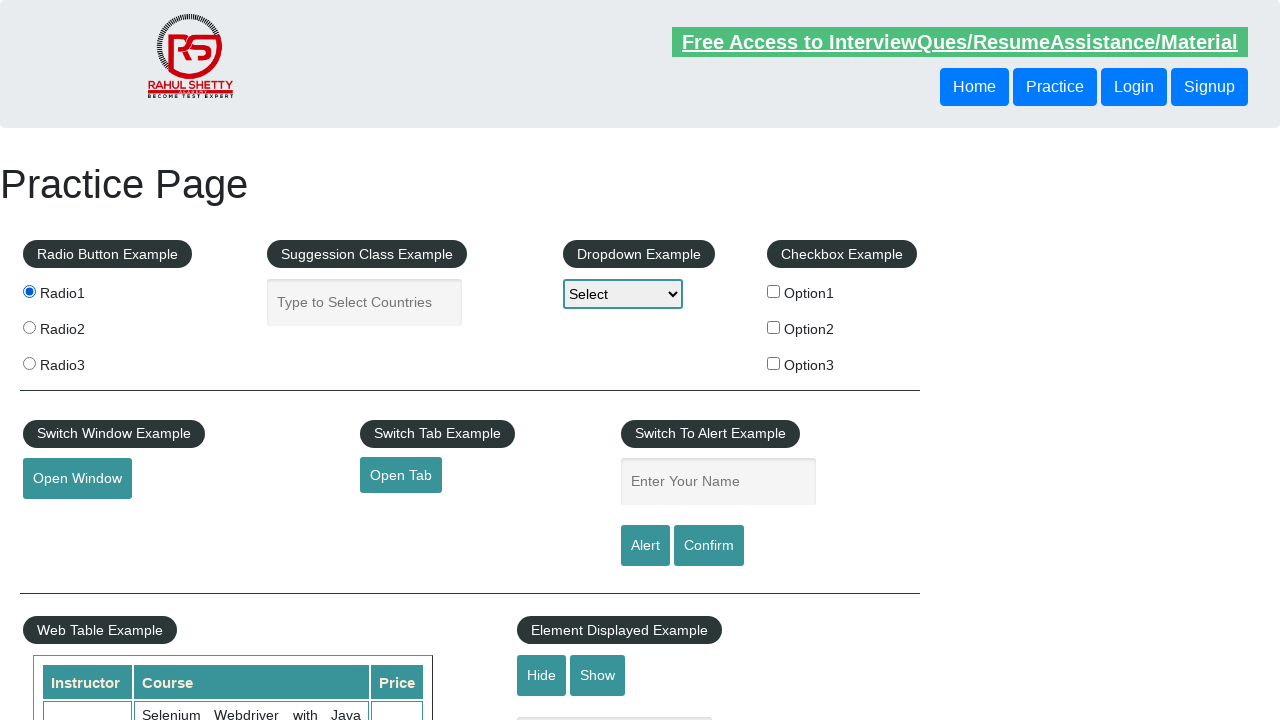

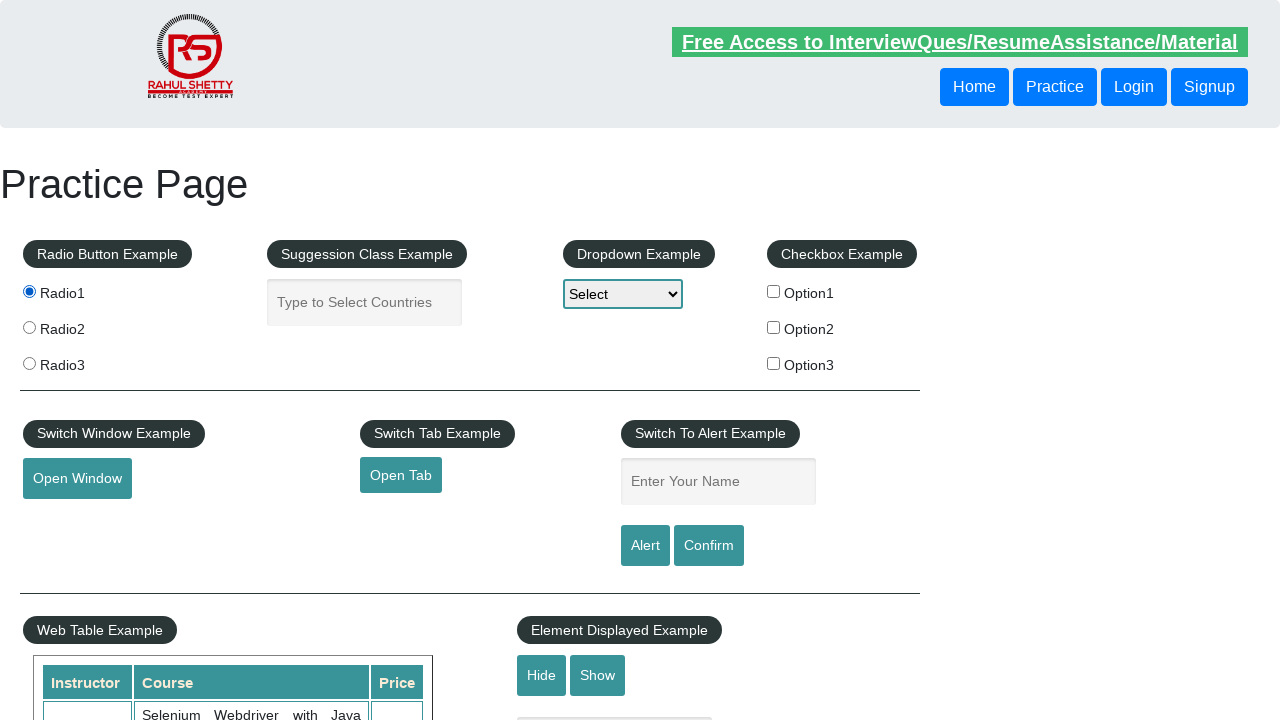